Tests injecting jQuery and jQuery Growl library into a page, then displays notification messages using the growl plugin to demonstrate JavaScript execution in browser automation.

Starting URL: http://the-internet.herokuapp.com

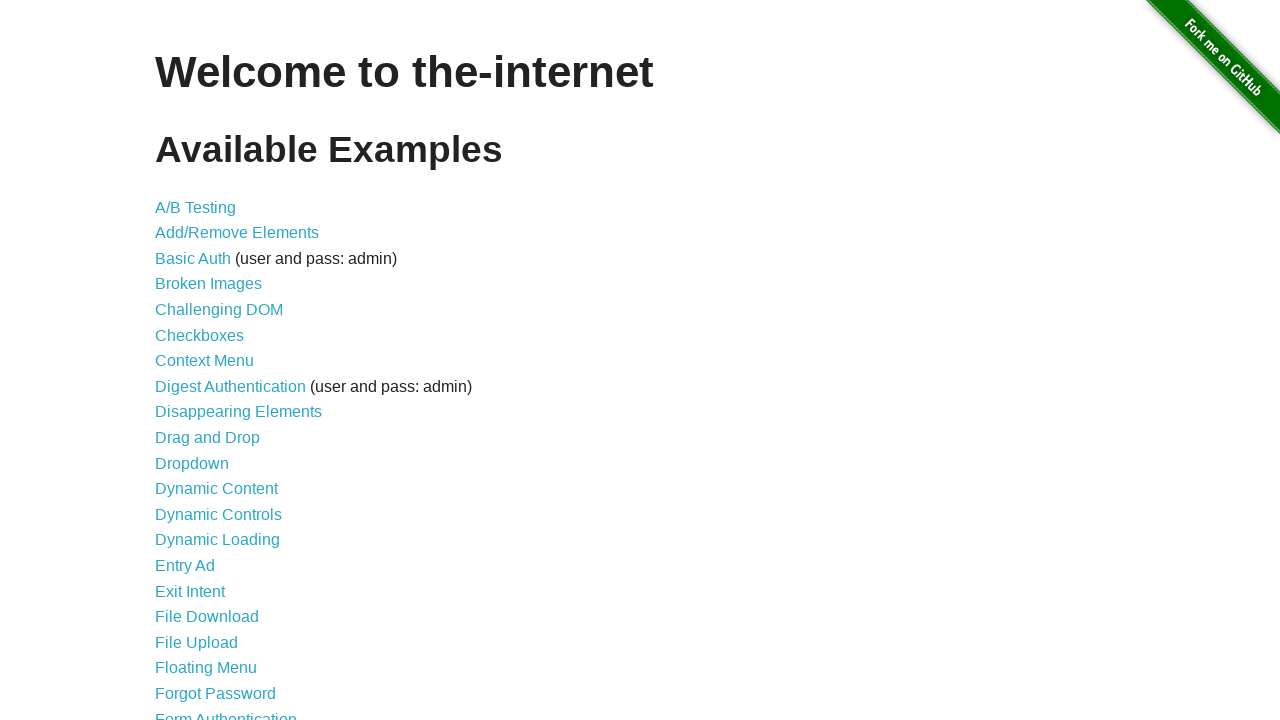

Checked for jQuery and injected it if not present
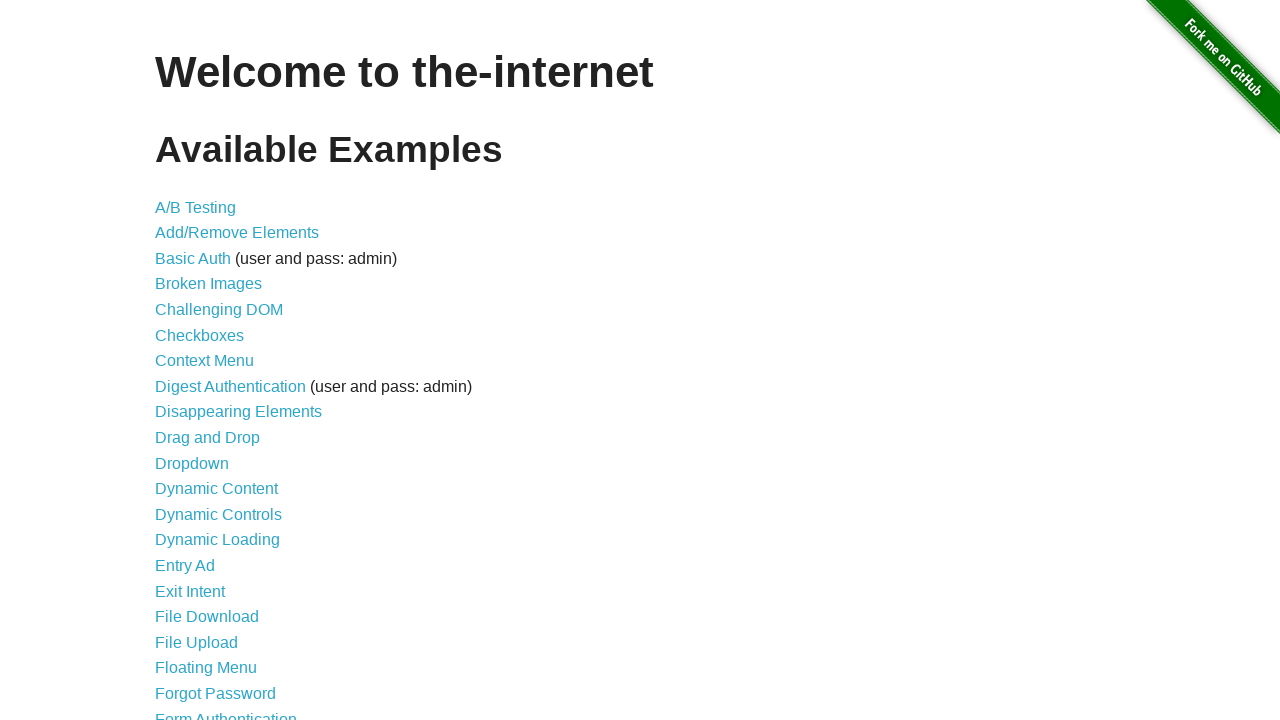

jQuery library loaded successfully
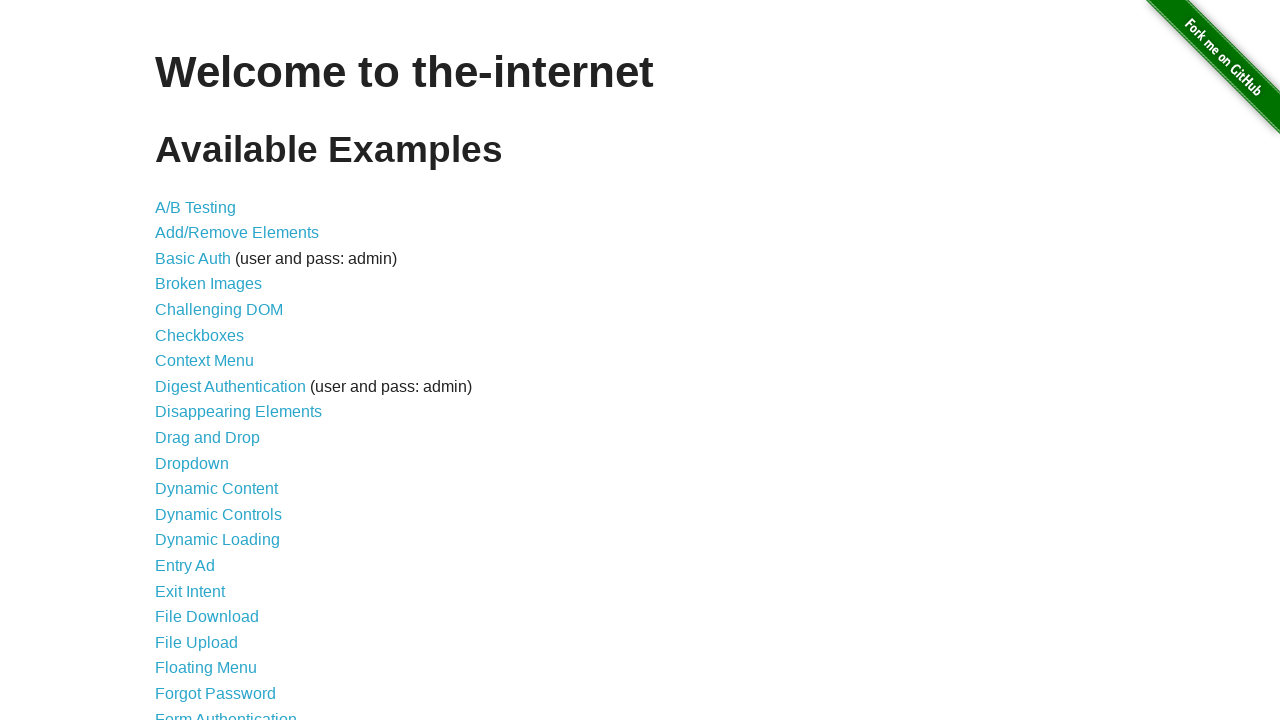

Injected jQuery Growl library script
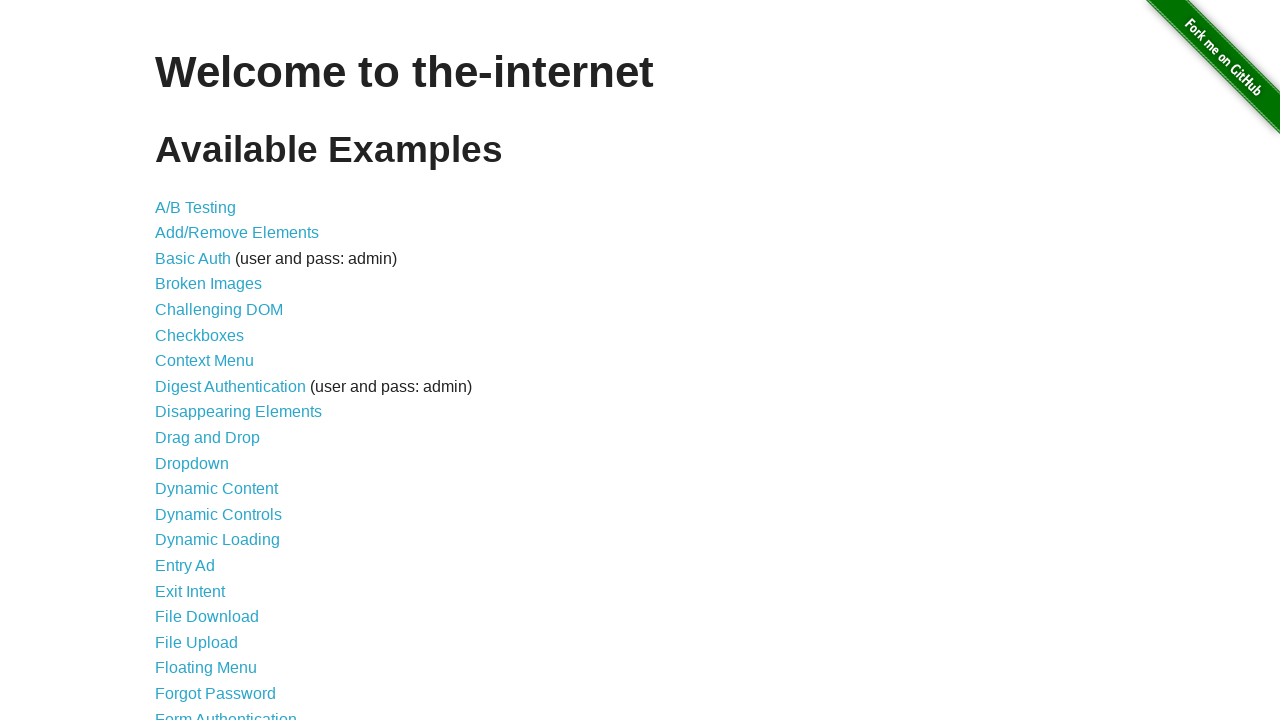

Injected jQuery Growl CSS stylesheet
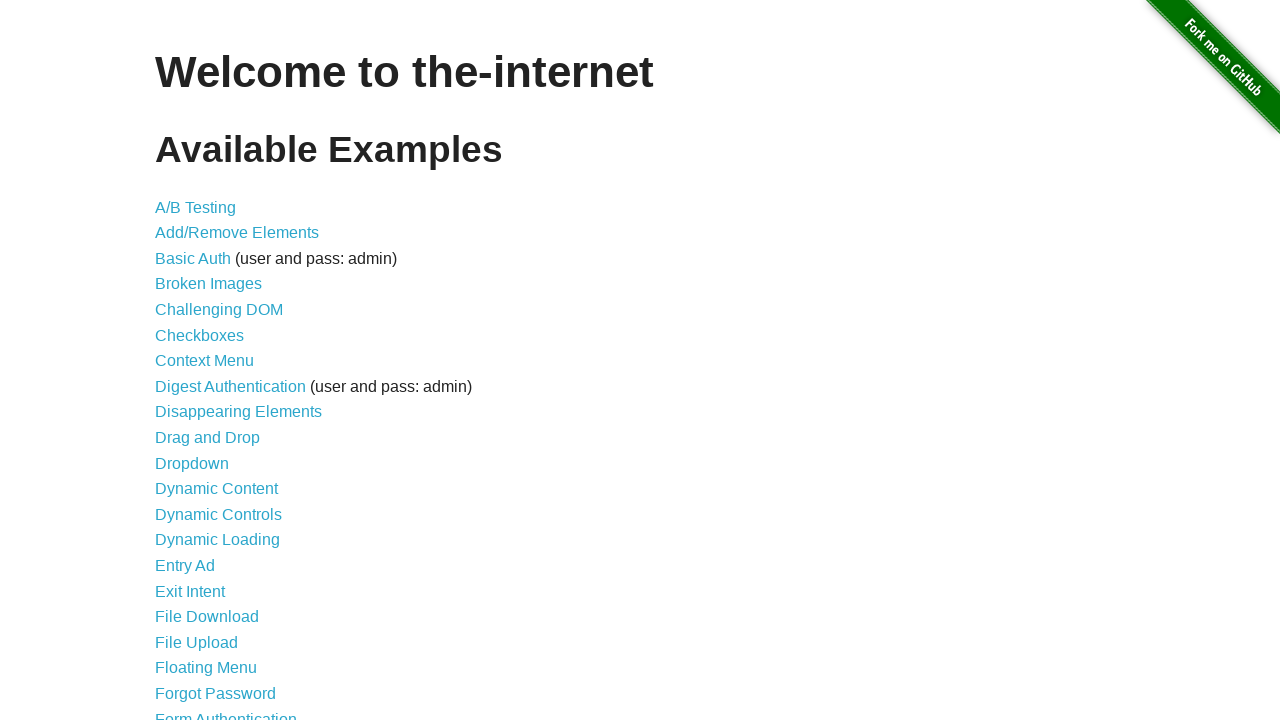

jQuery Growl library loaded and ready
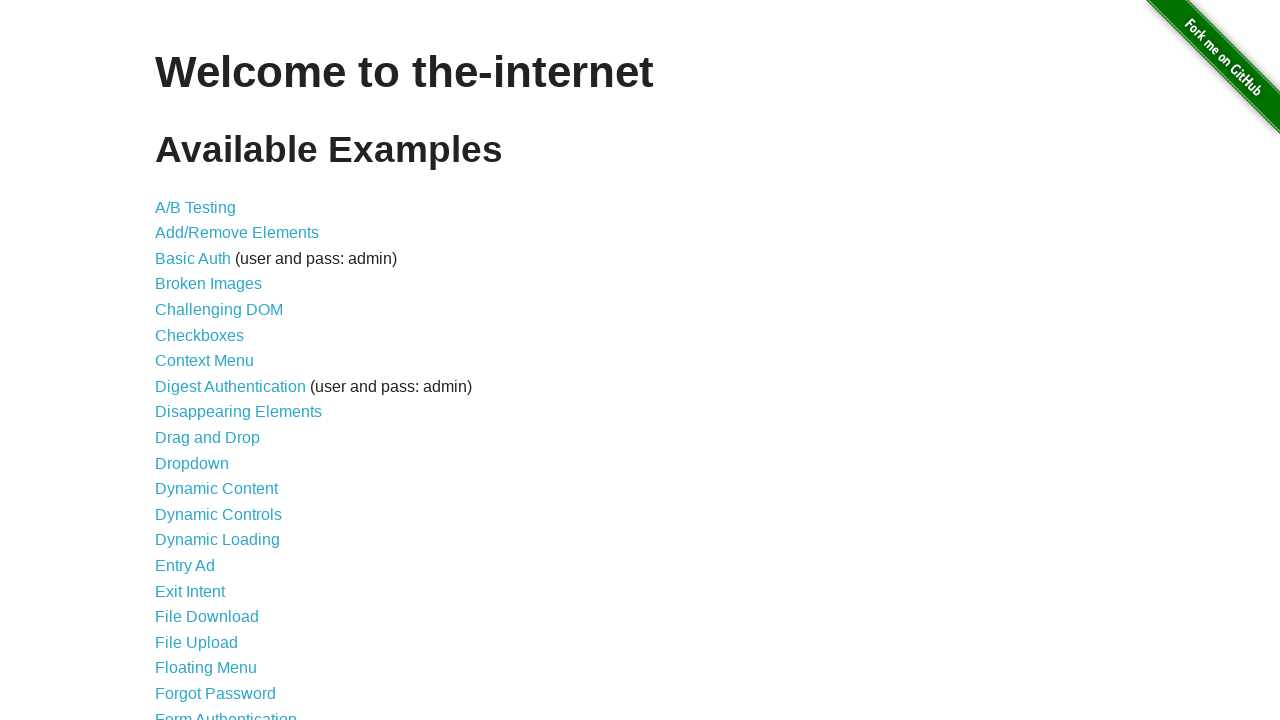

Displayed default growl notification with title 'GET' and message '/'
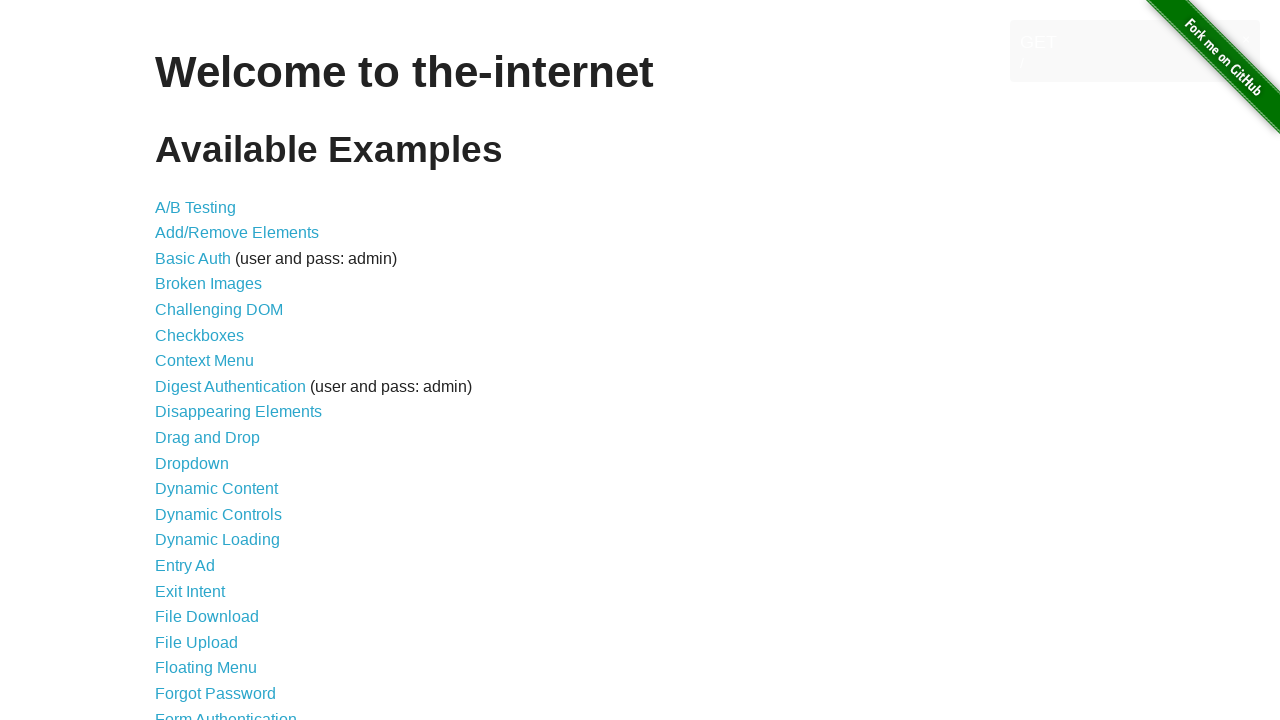

Displayed red error growl notification
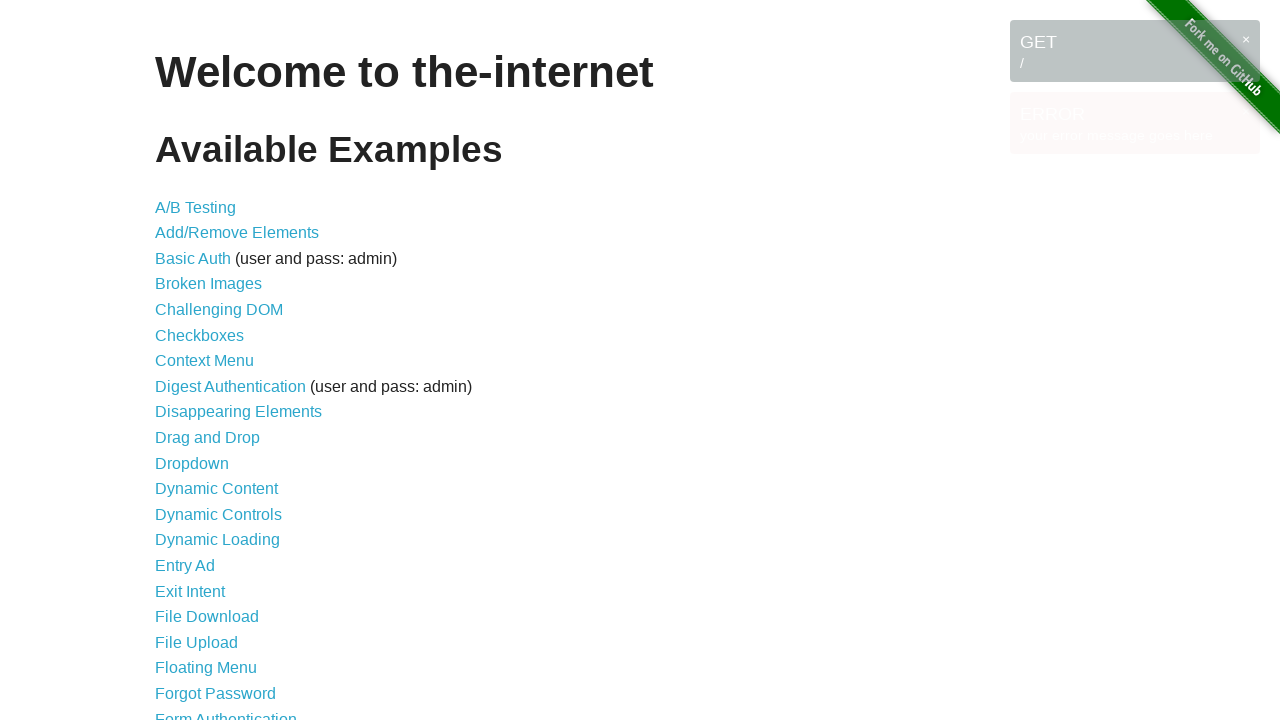

Displayed blue notice growl notification
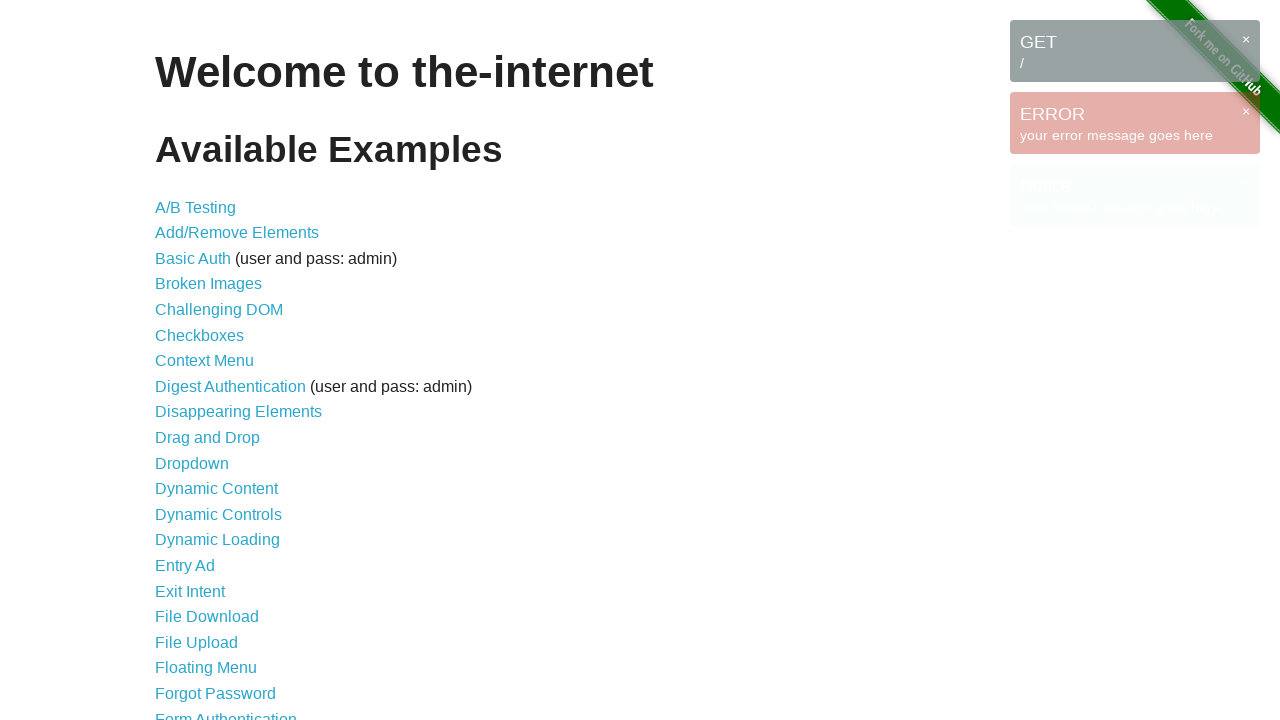

Displayed yellow warning growl notification
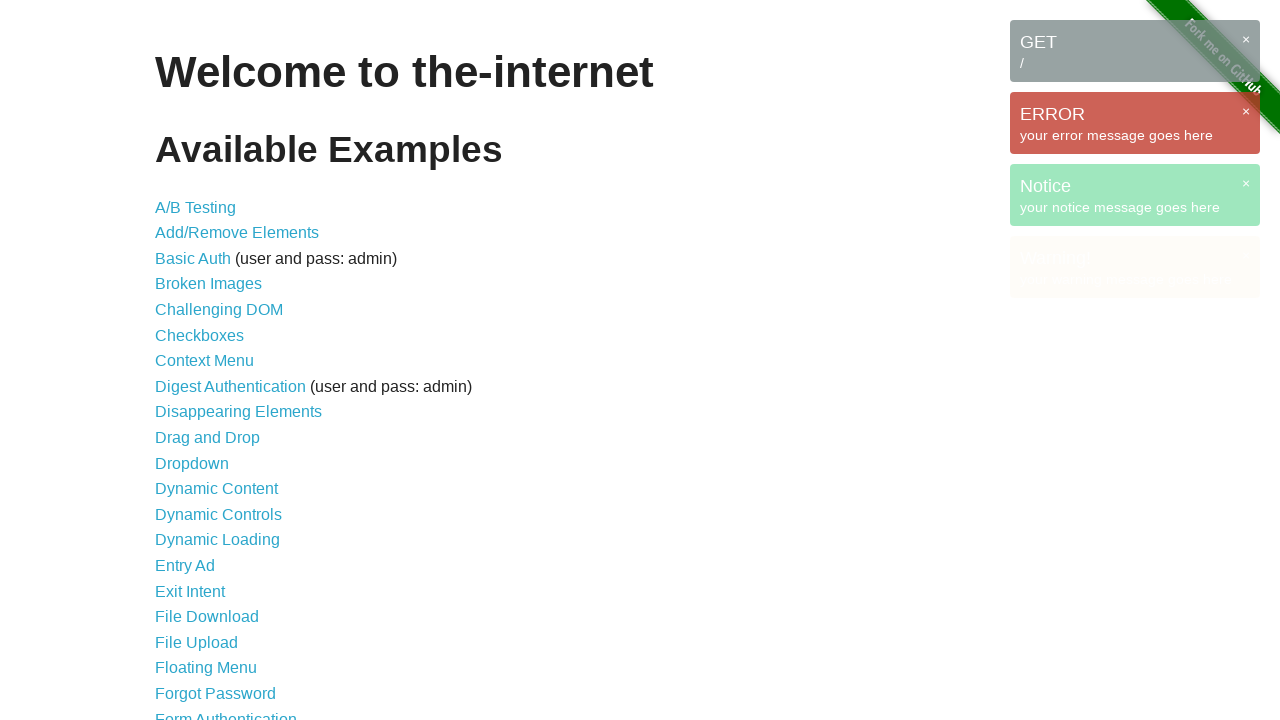

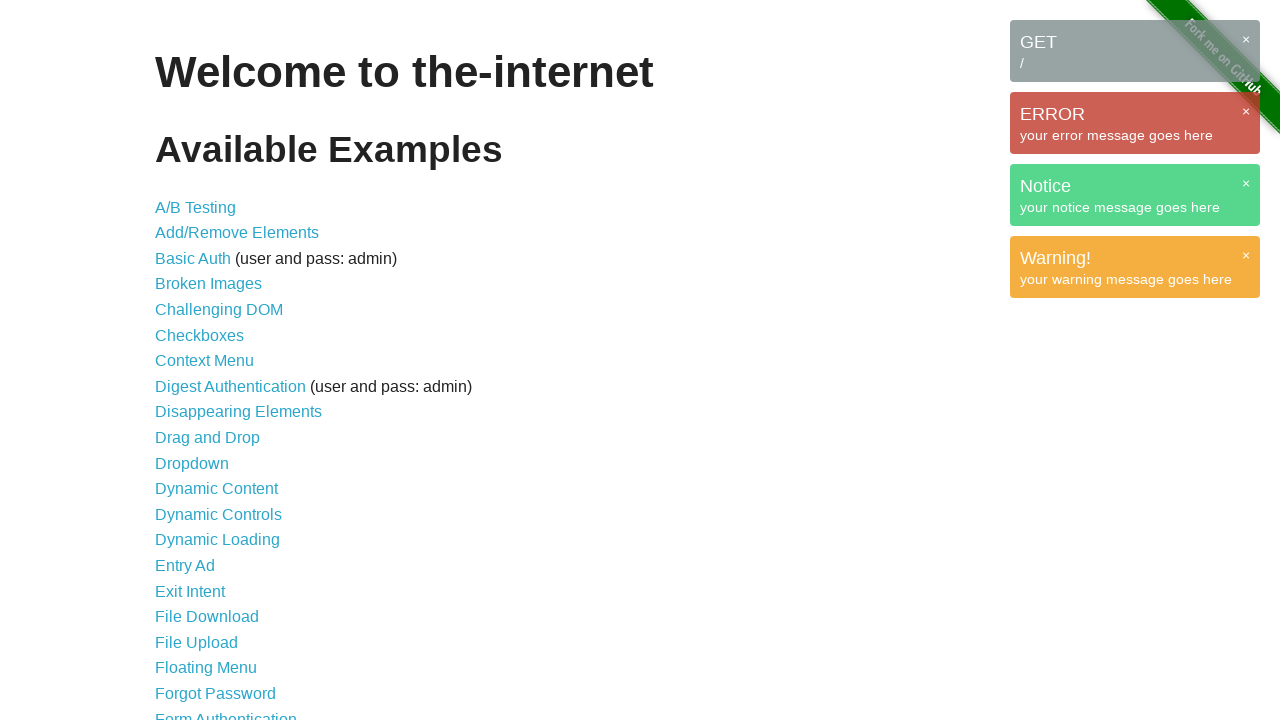